Tests a registration form by filling username, email, bio fields, selecting gender radio button, toggling a checkbox, and selecting a country from dropdown.

Starting URL: https://material.playwrightvn.com/01-xpath-register-page.html

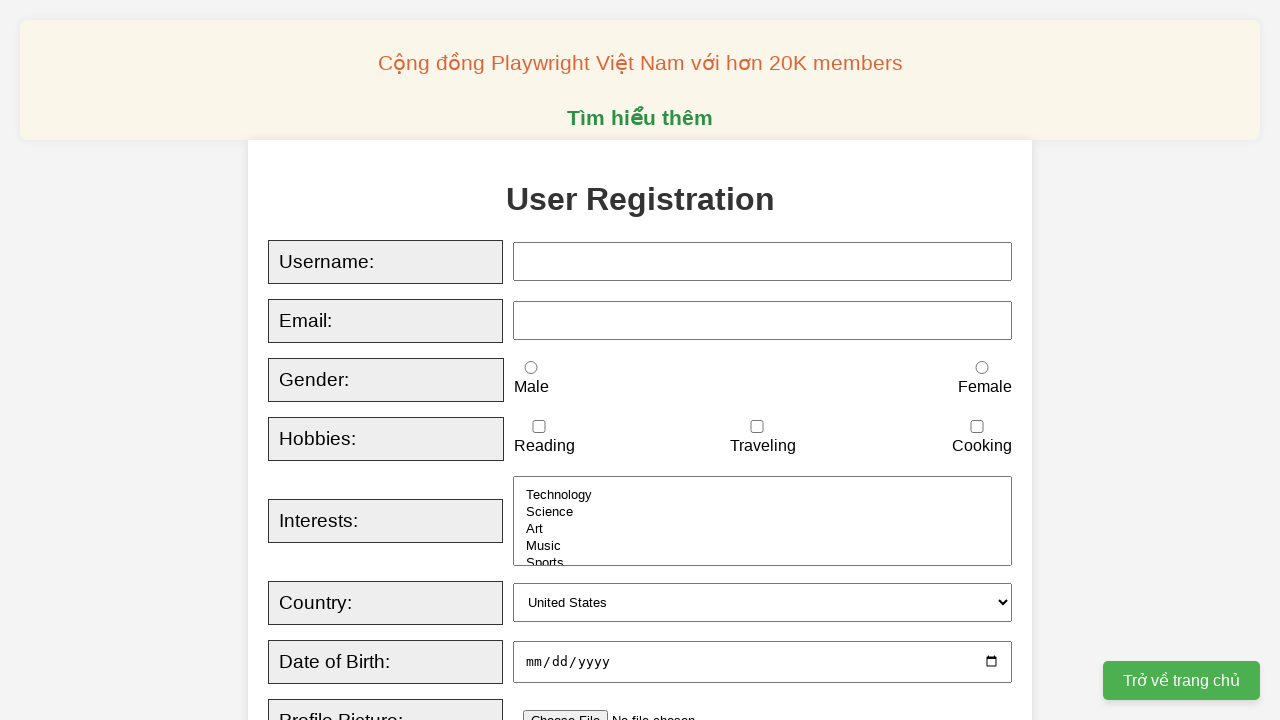

Filled username field with 'Playwright' on //input[@id='username']
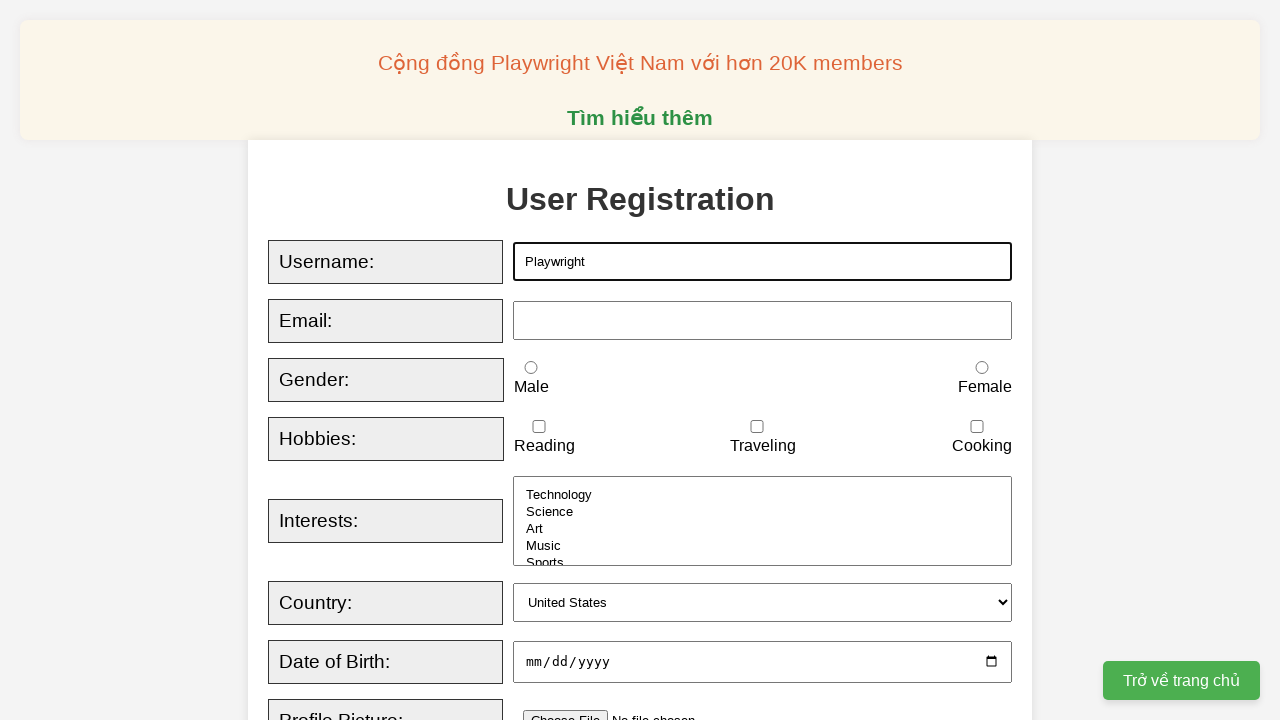

Filled email field with 'testuser2024@example.com' on xpath=//input[@id='email']
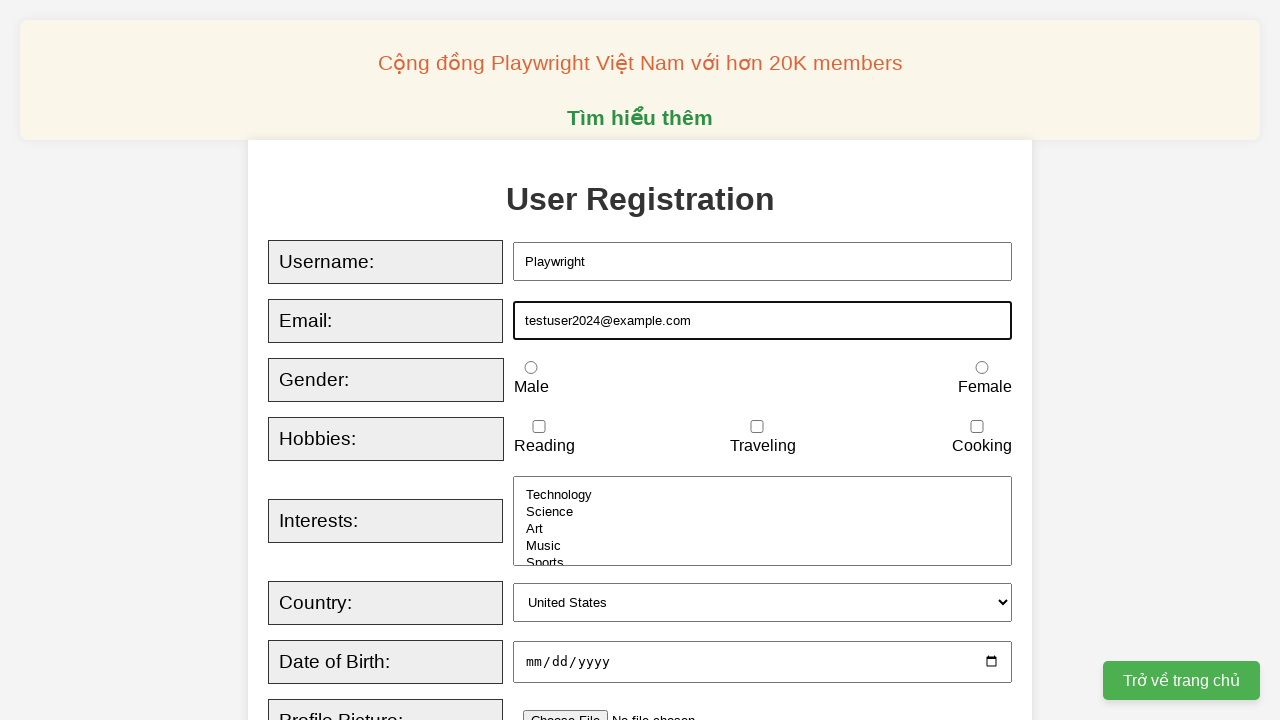

Filled bio field with 'Hello, this is a test bio!' using sequential key presses
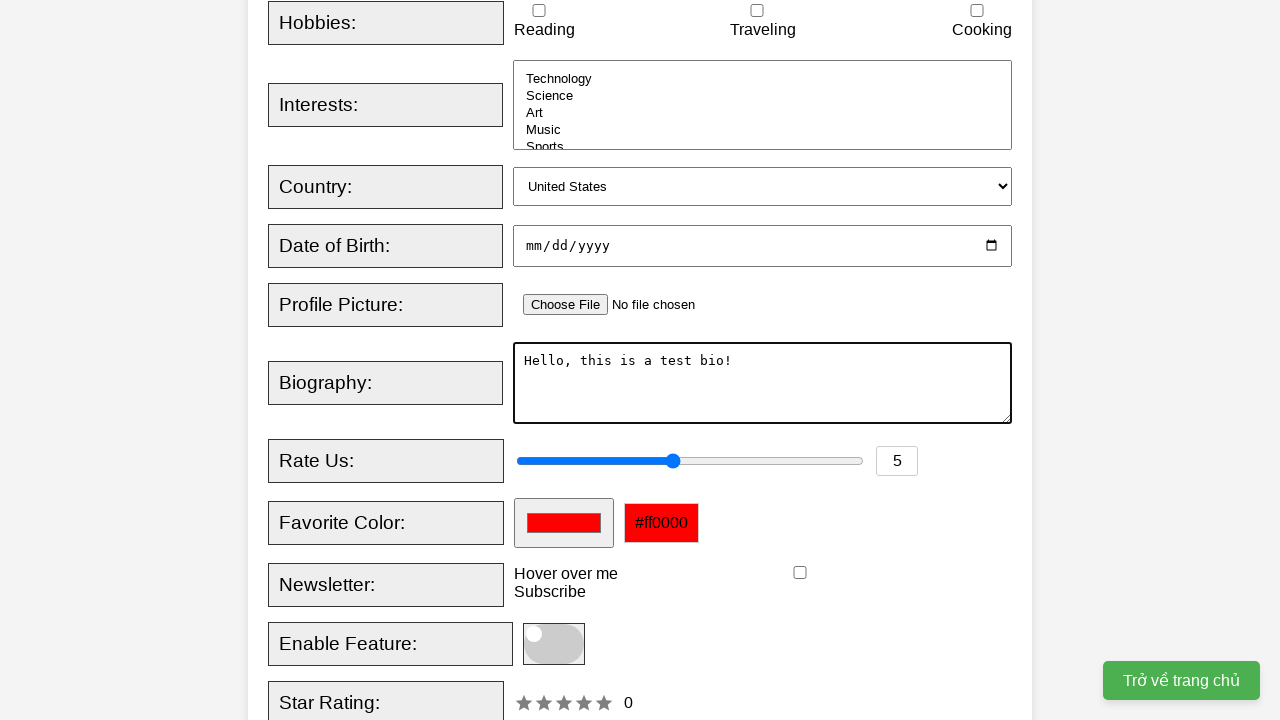

Selected female radio button at (982, 361) on xpath=//input[@id='female']
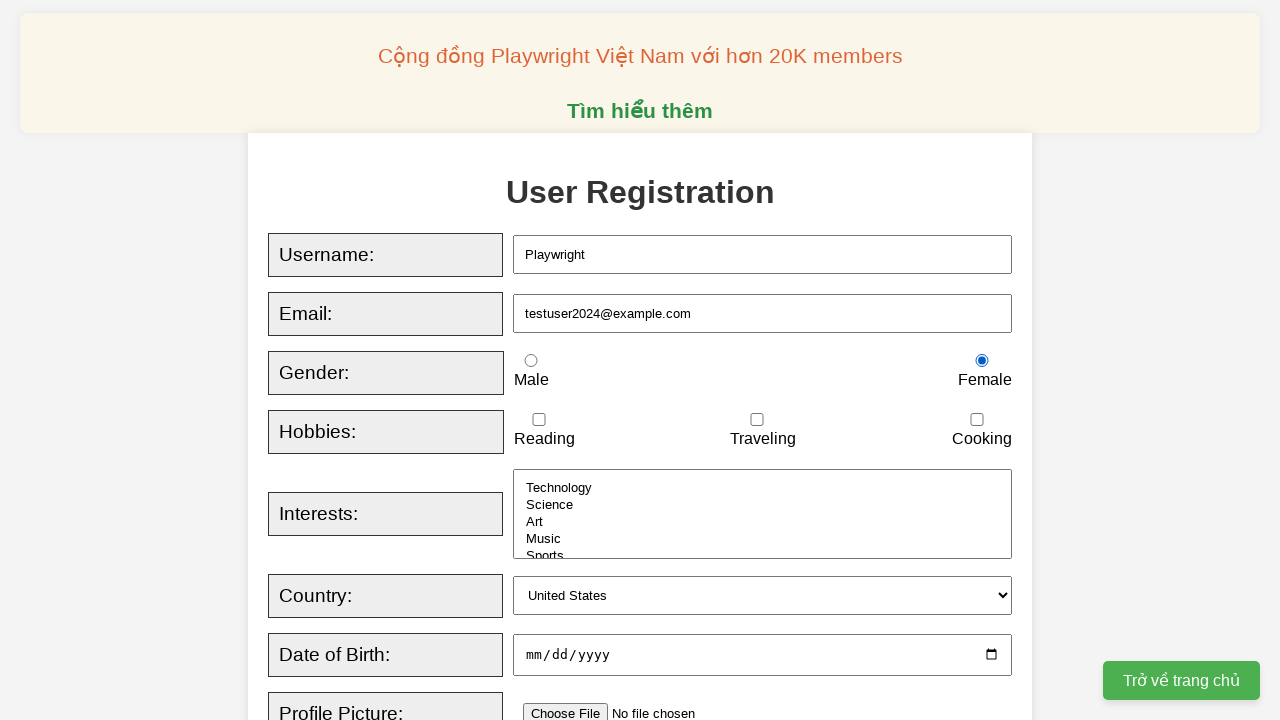

Checked reading checkbox
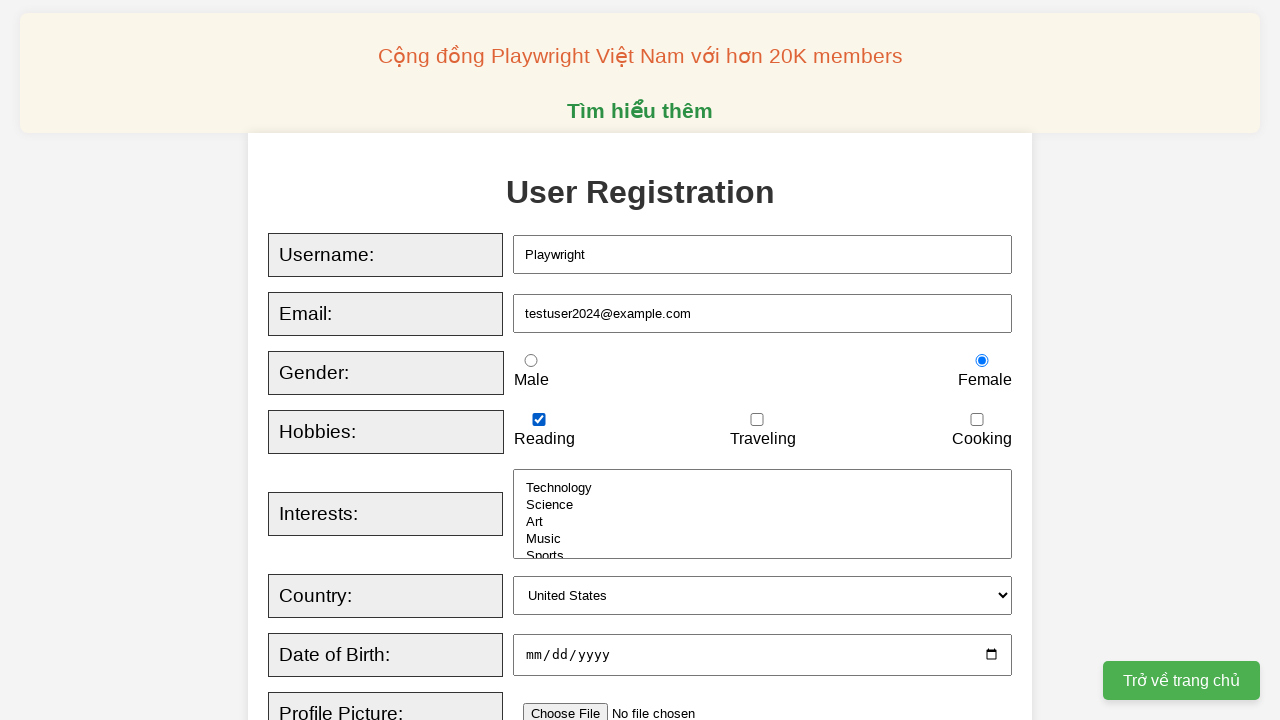

Unchecked reading checkbox
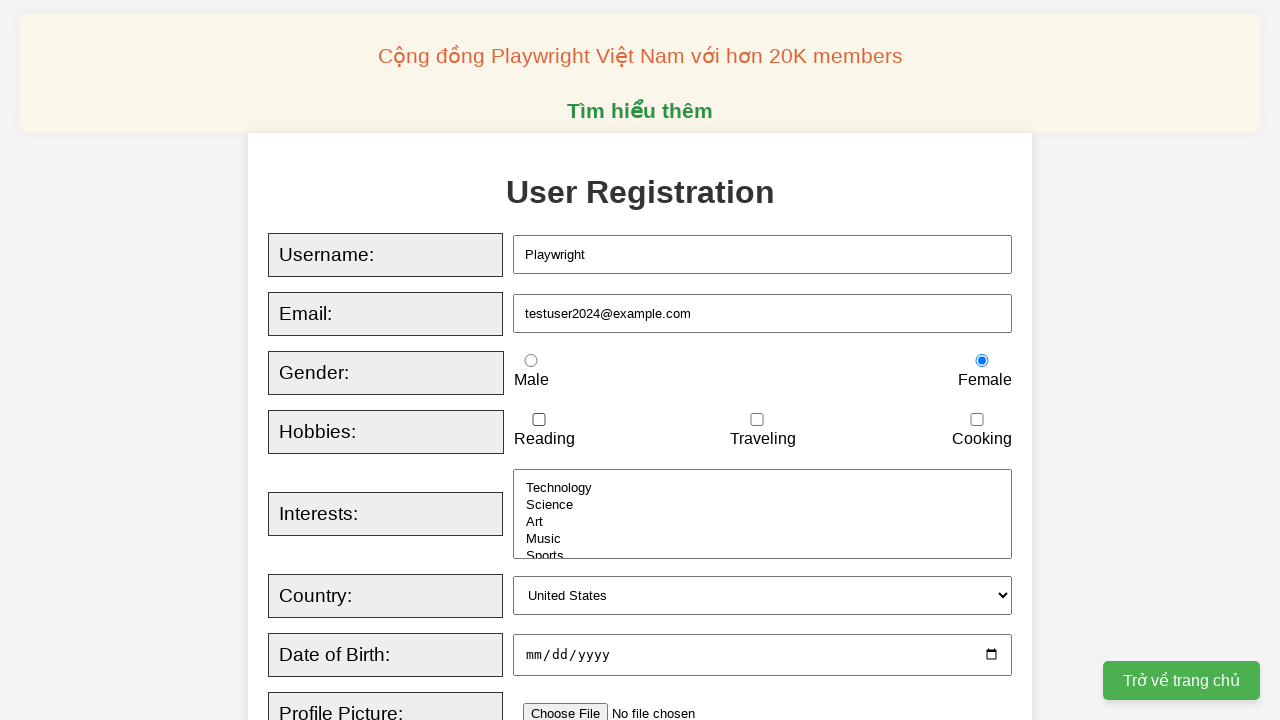

Selected 'Canada' from country dropdown on xpath=//select[@id='country']
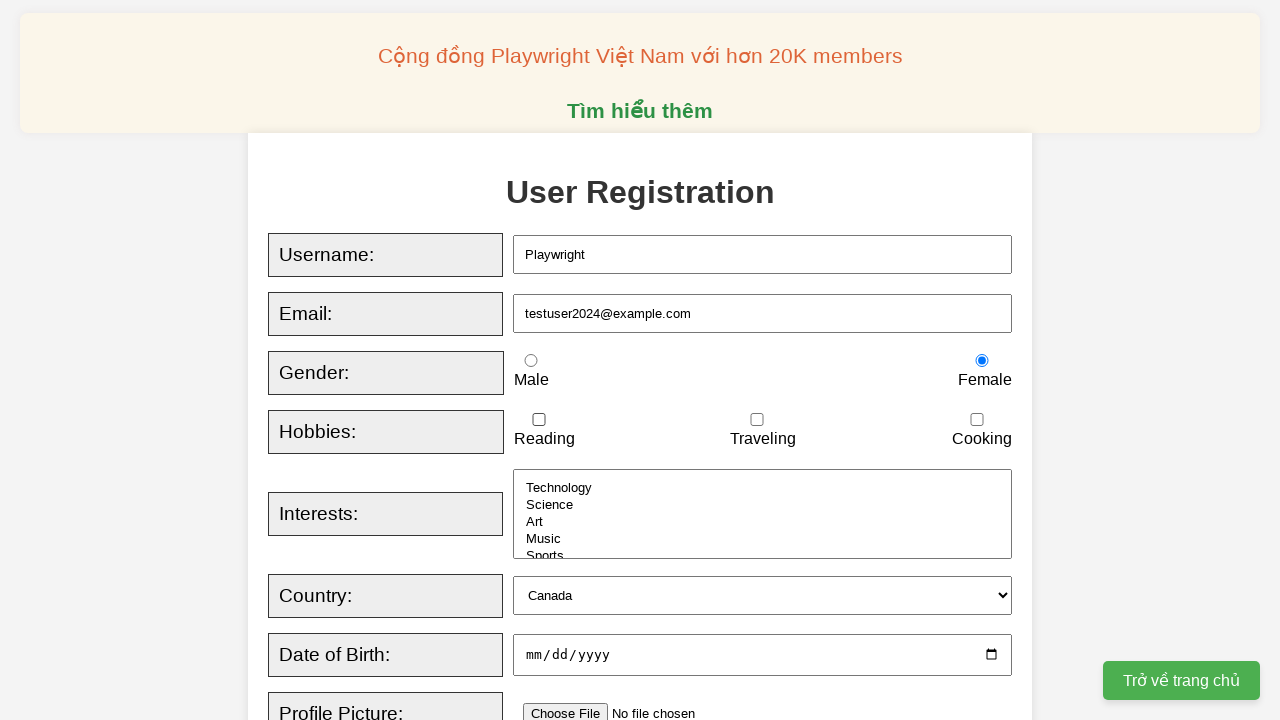

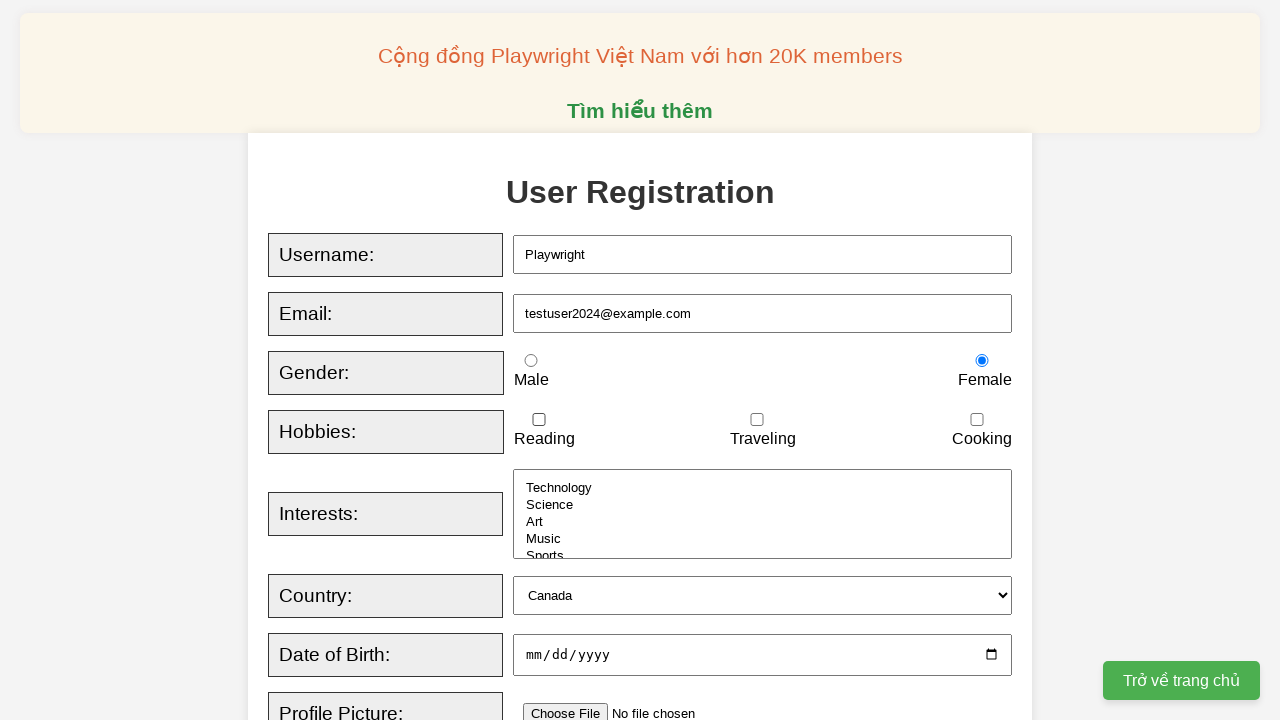